Navigates to Tesla France homepage and checks for navigation elements in the side nav container

Starting URL: https://www.tesla.com/fr_FR/

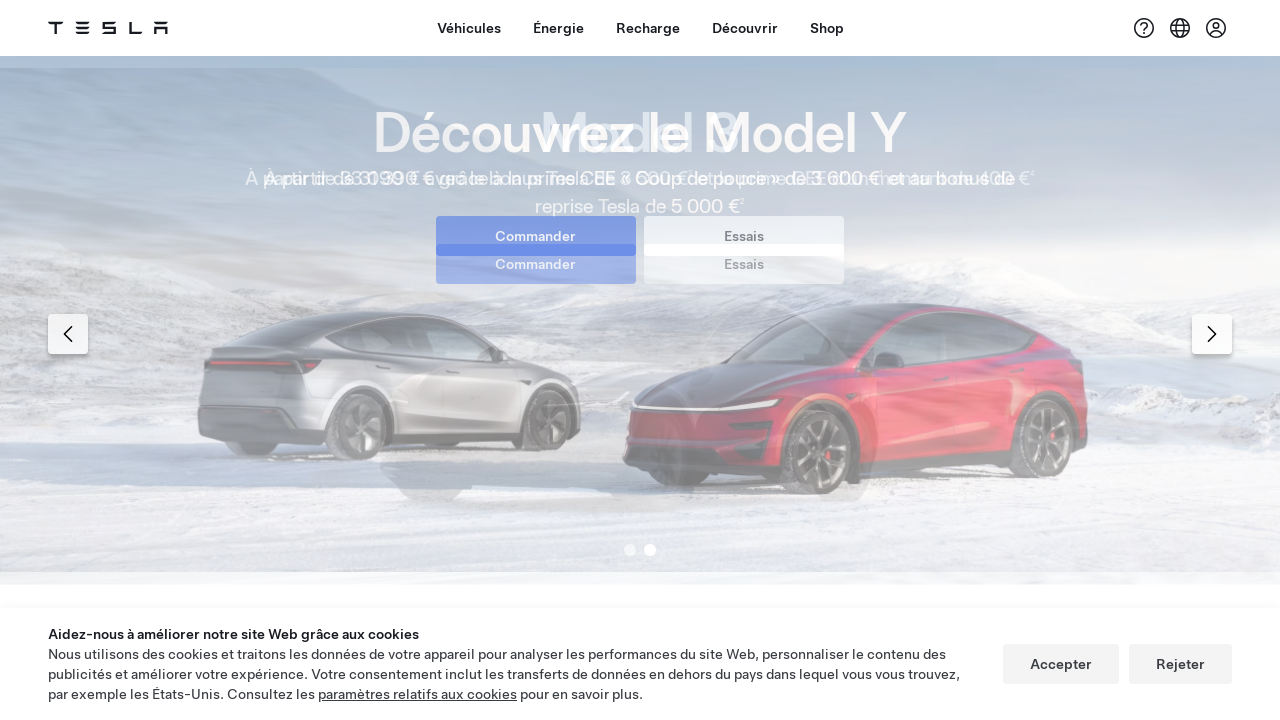

Waited for page to load with domcontentloaded state
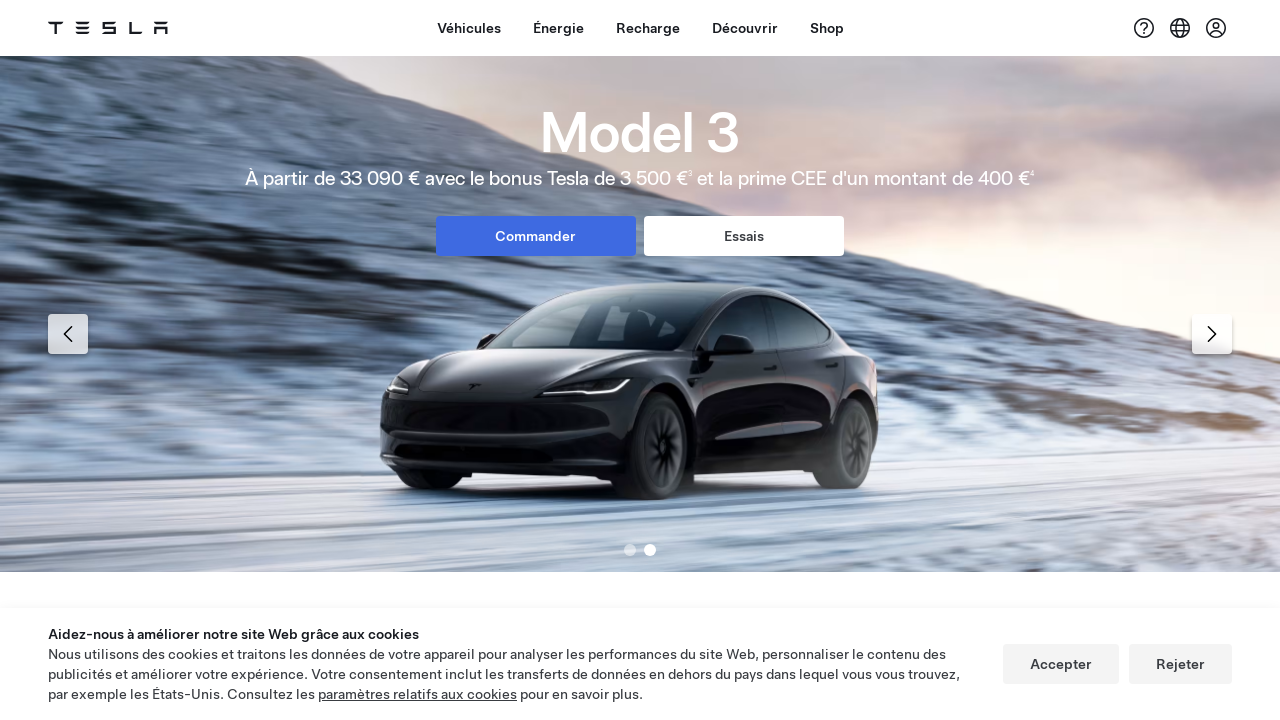

Waited for navigation elements to be present
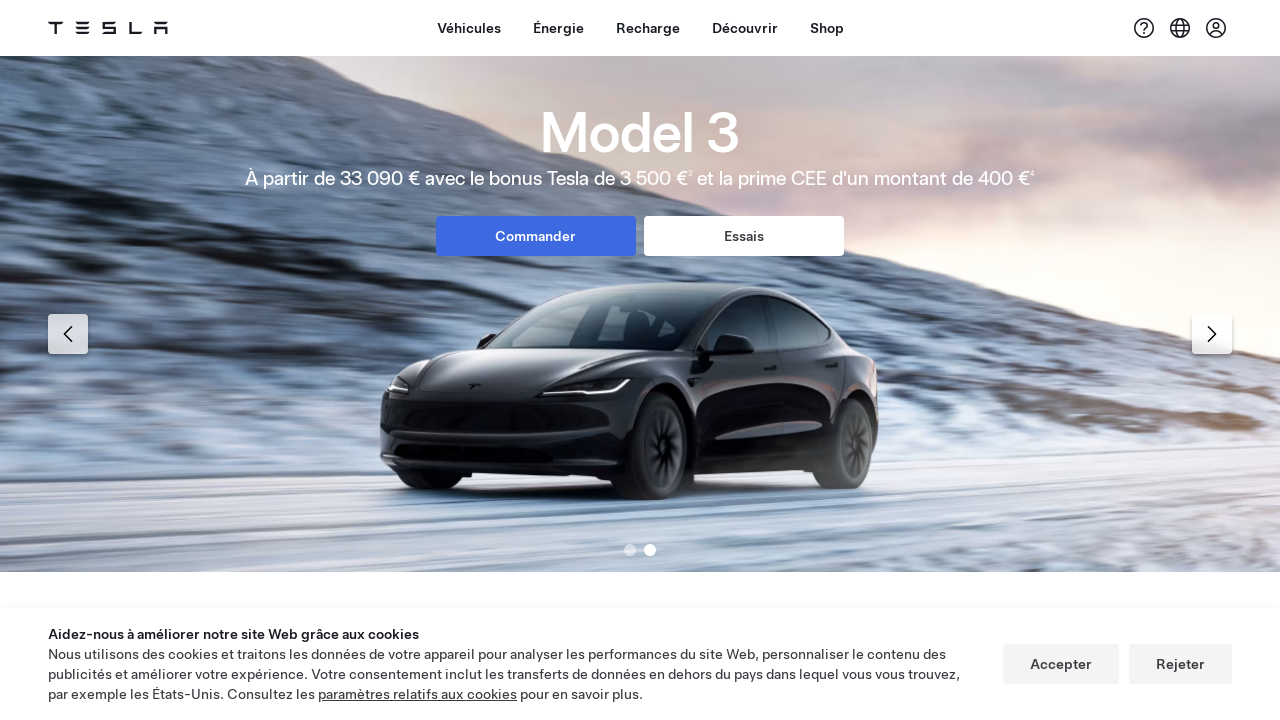

Counted navigation elements on the page
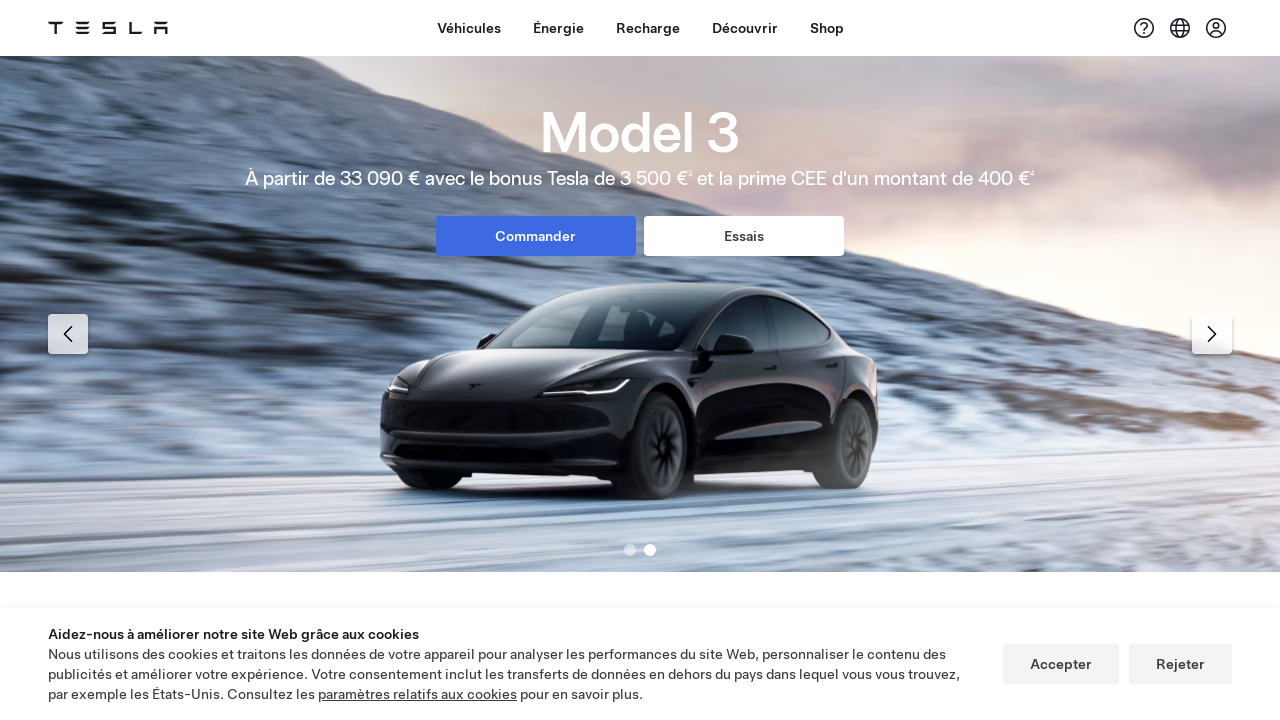

Verified that navigation elements are present (assertion passed)
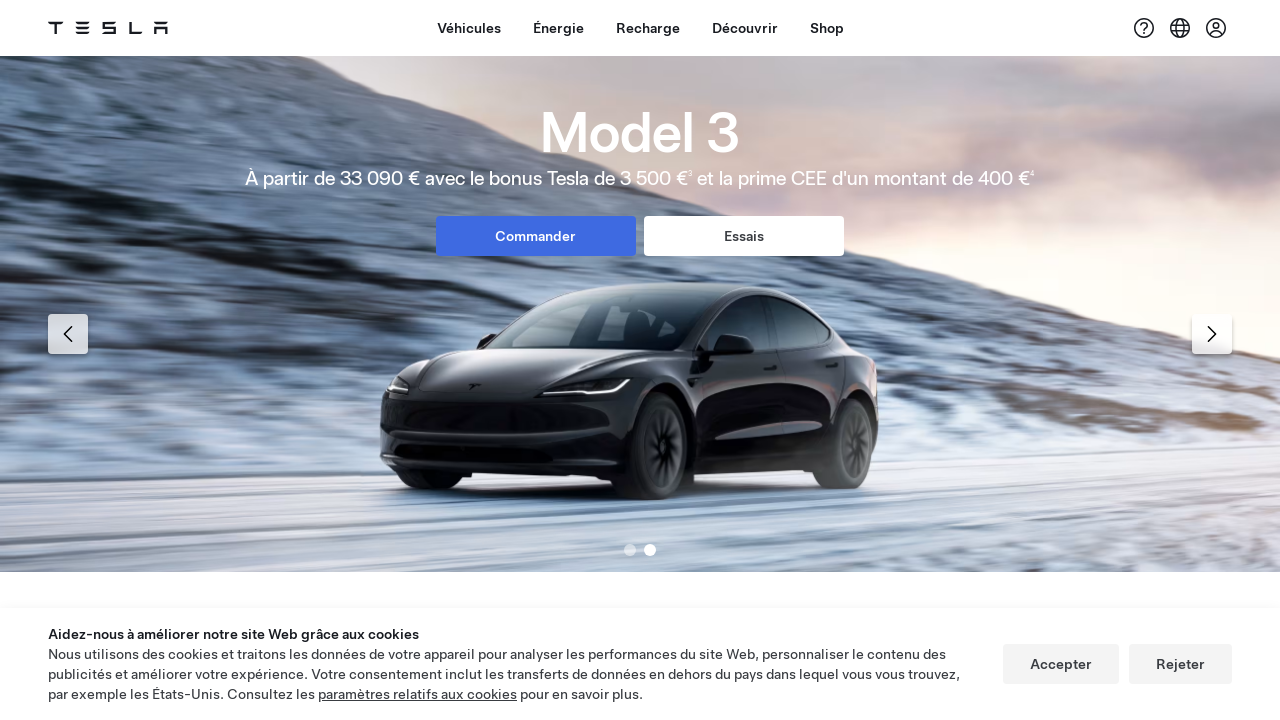

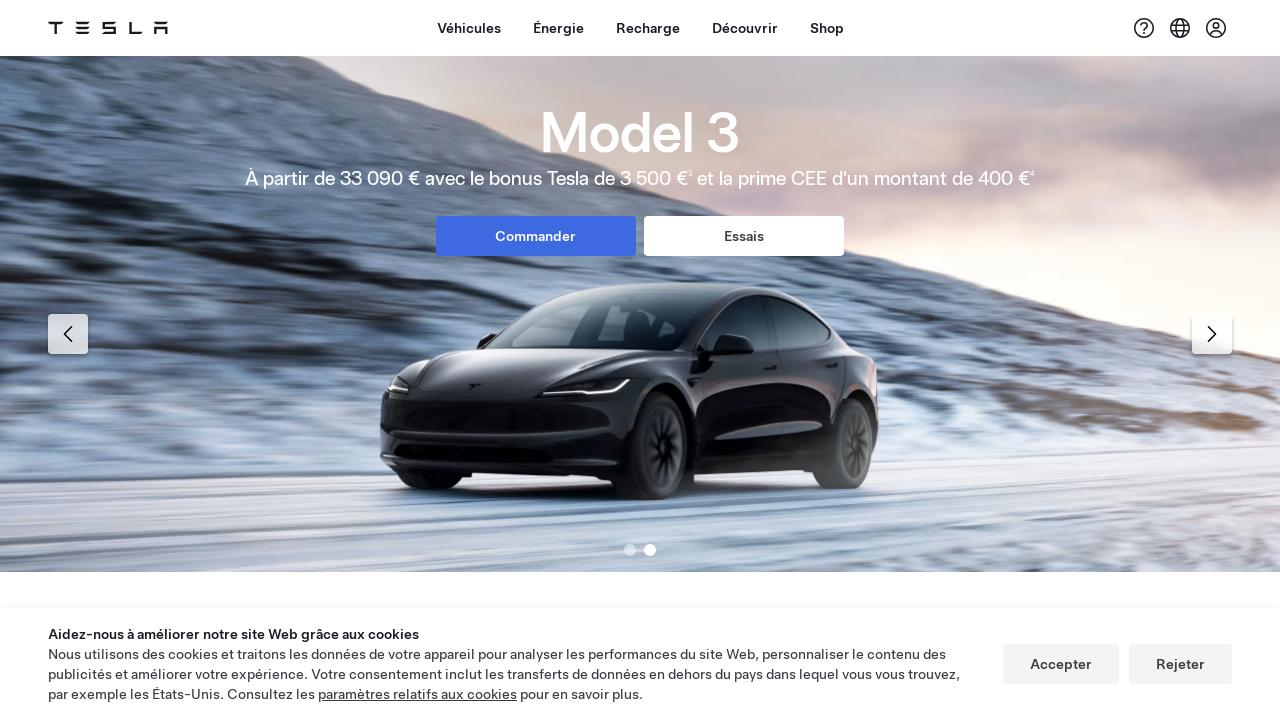